Tests a product page by navigating to lesson 2 and adding multiple products to cart by clicking add-to-cart buttons for different product IDs

Starting URL: https://material.playwrightvn.com/

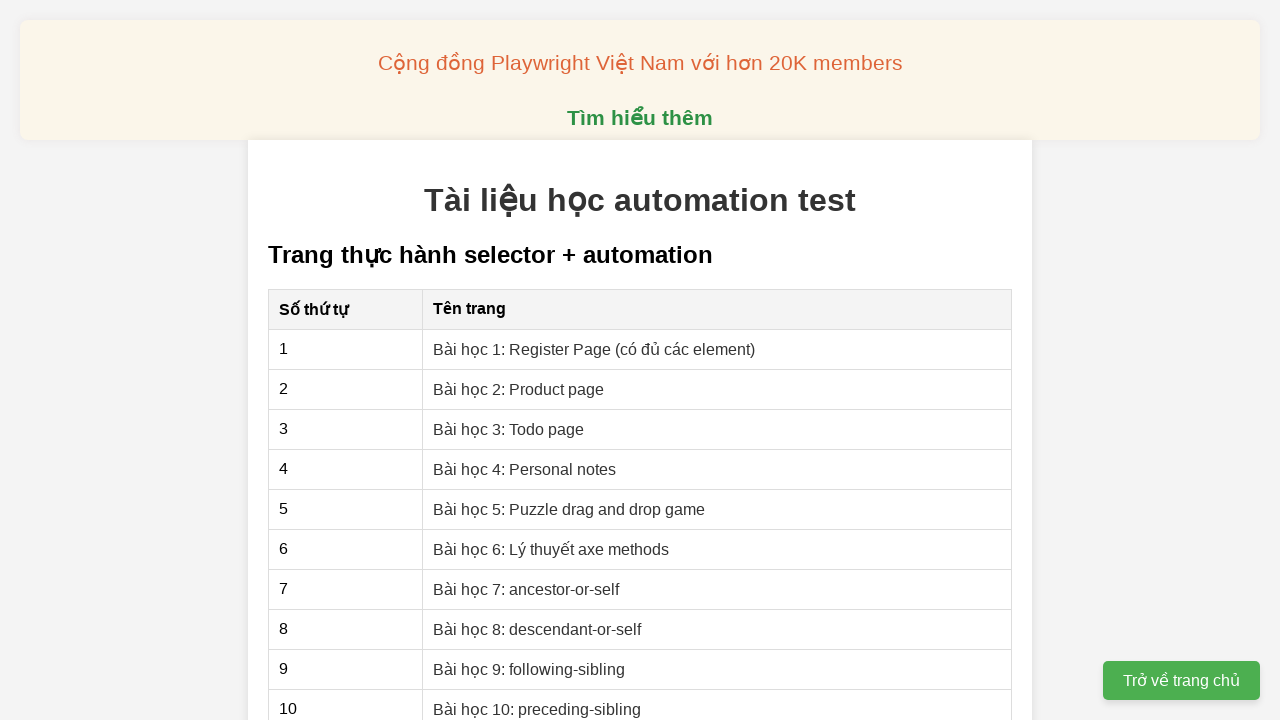

Clicked on Lesson 2: Product page link at (519, 389) on xpath=//a[text()='Bài học 2: Product page']
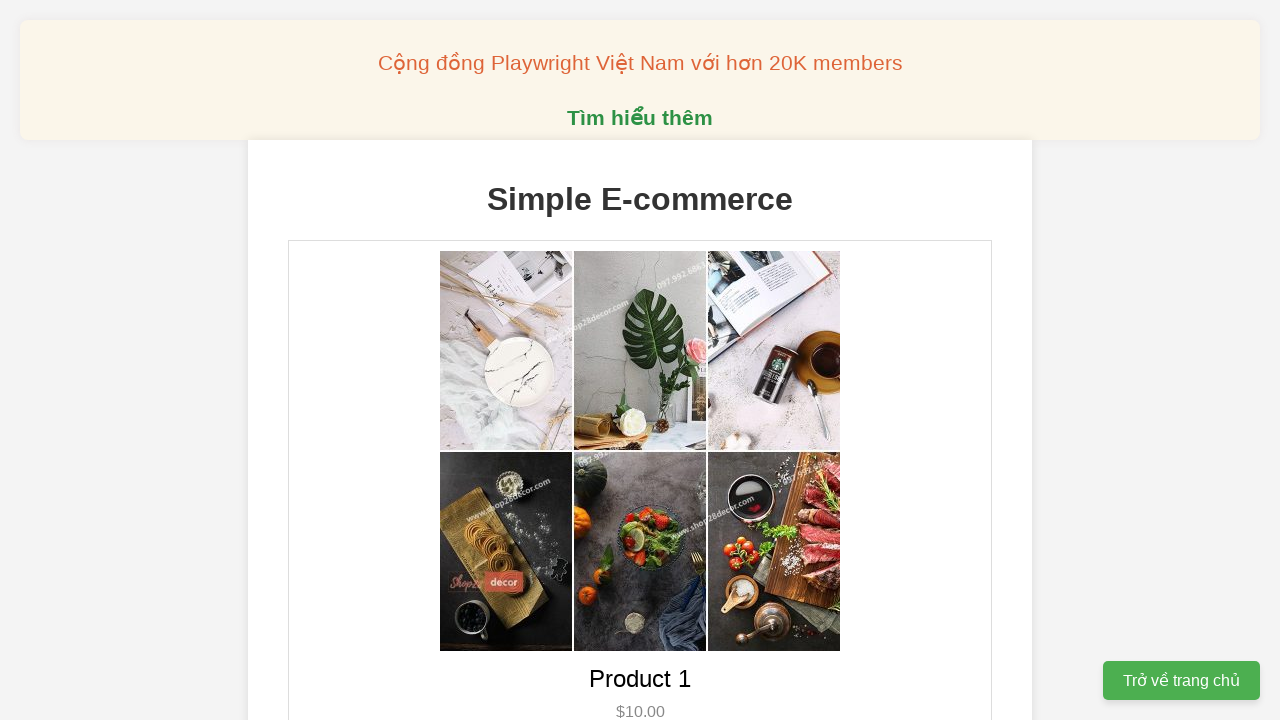

Clicked add-to-cart button for product 1 (first time) at (640, 360) on xpath=//button[@data-product-id='1']
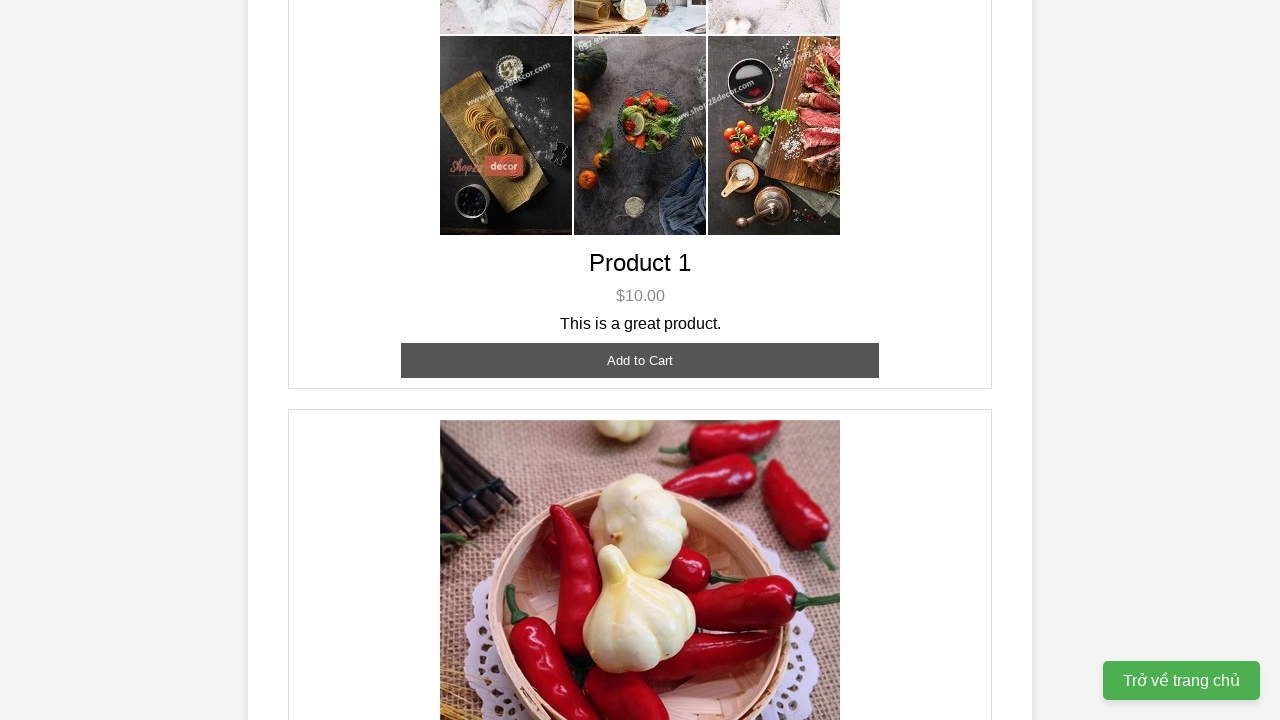

Clicked add-to-cart button for product 1 (second time) at (640, 360) on xpath=//button[@data-product-id='1']
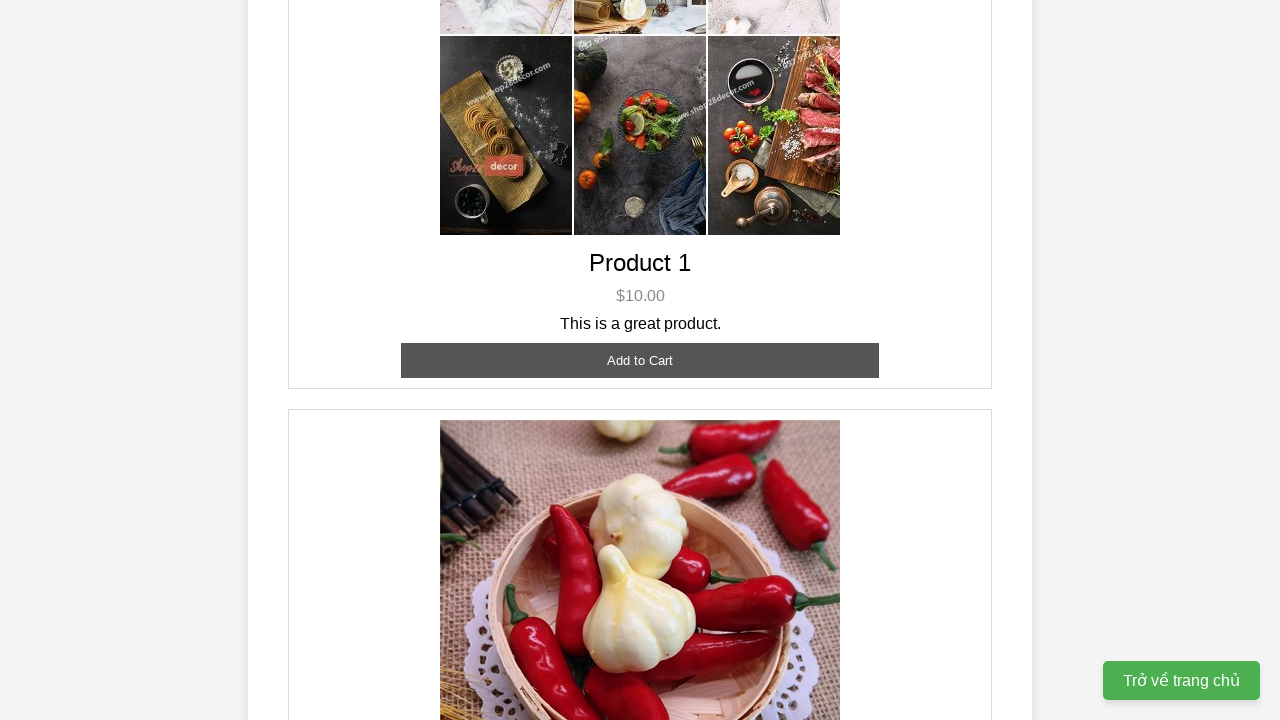

Clicked add-to-cart button for product 2 (first time) at (640, 360) on xpath=//button[@data-product-id='2']
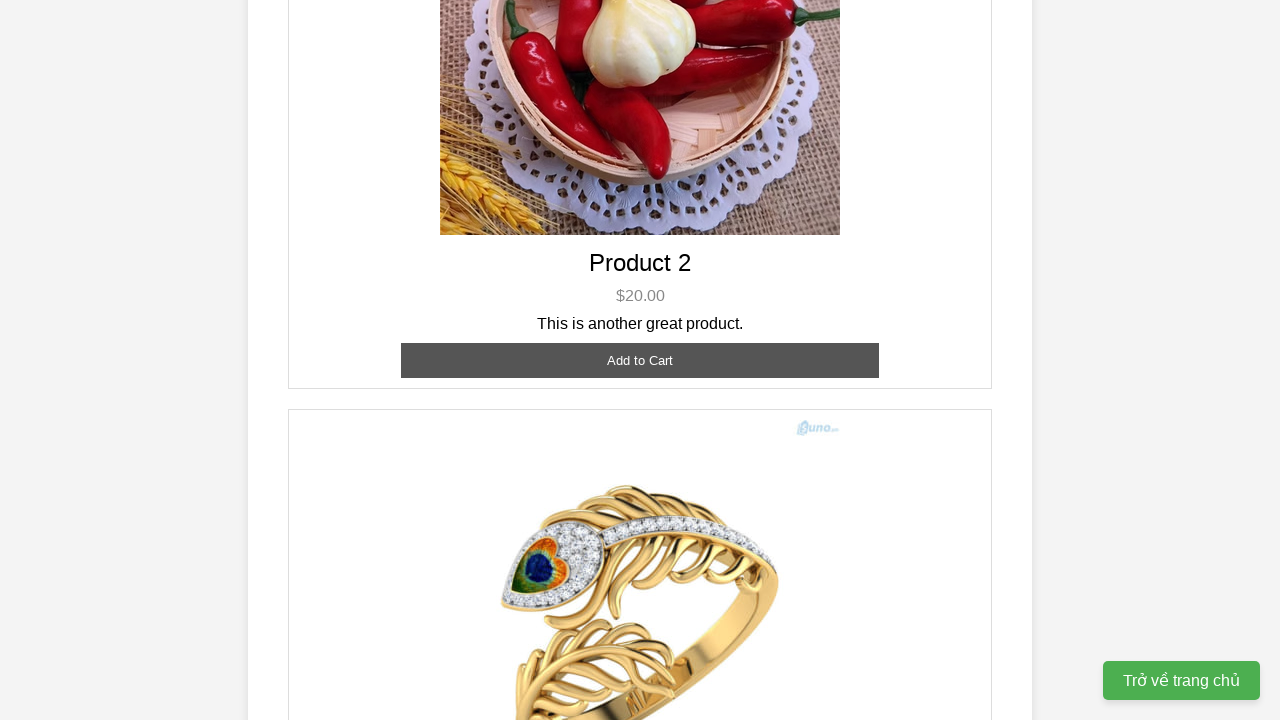

Clicked add-to-cart button for product 2 (second time) at (640, 360) on xpath=//button[@data-product-id='2']
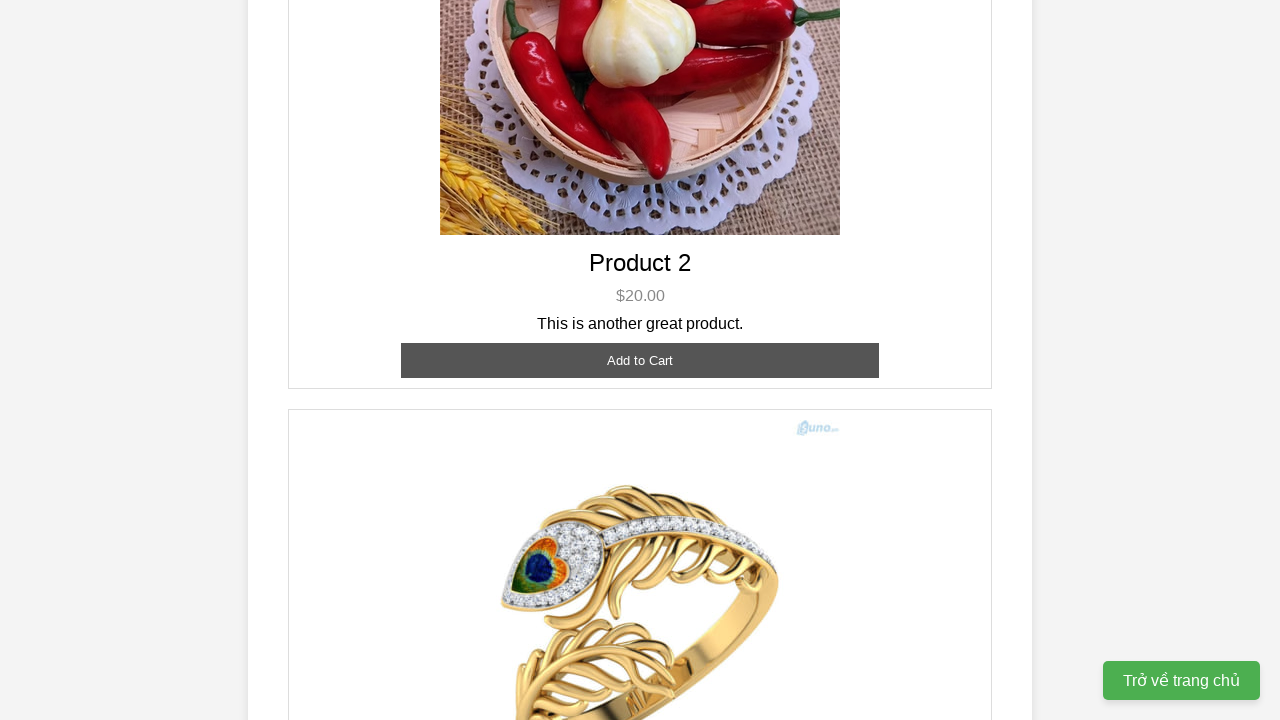

Clicked add-to-cart button for product 2 (third time) at (640, 360) on xpath=//button[@data-product-id='2']
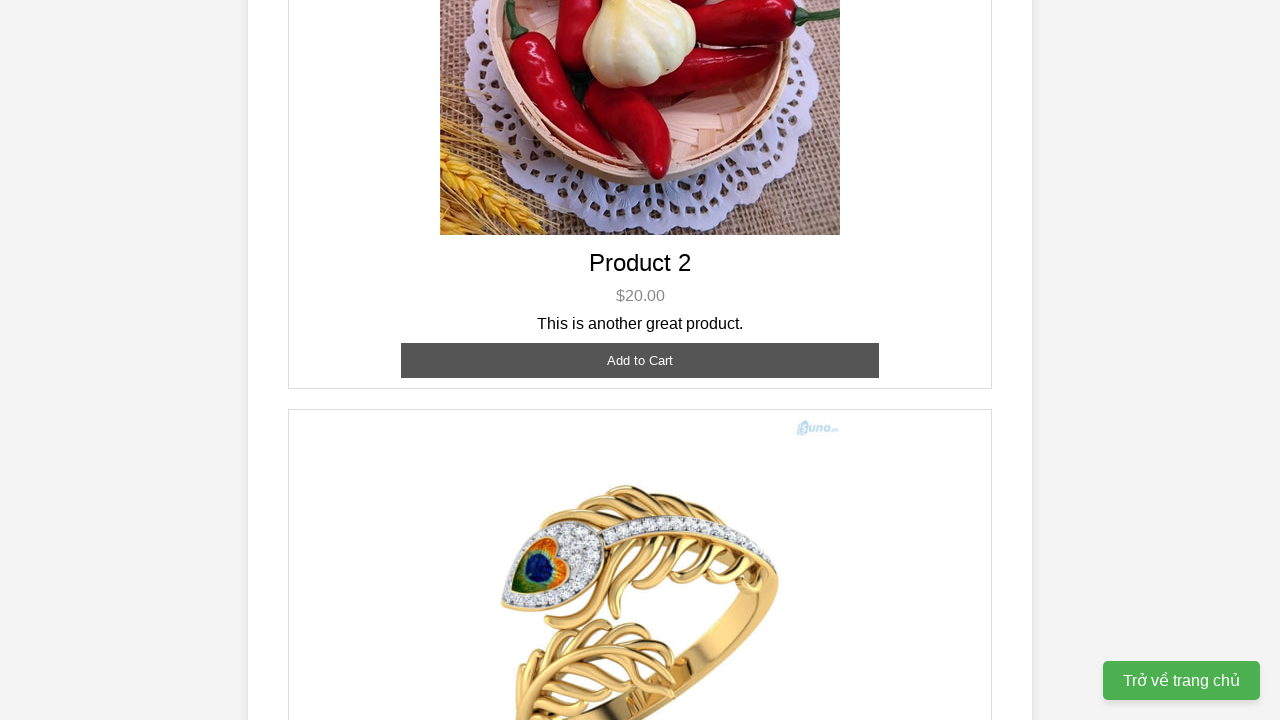

Clicked add-to-cart button for product 3 at (640, 388) on xpath=//button[@data-product-id='3']
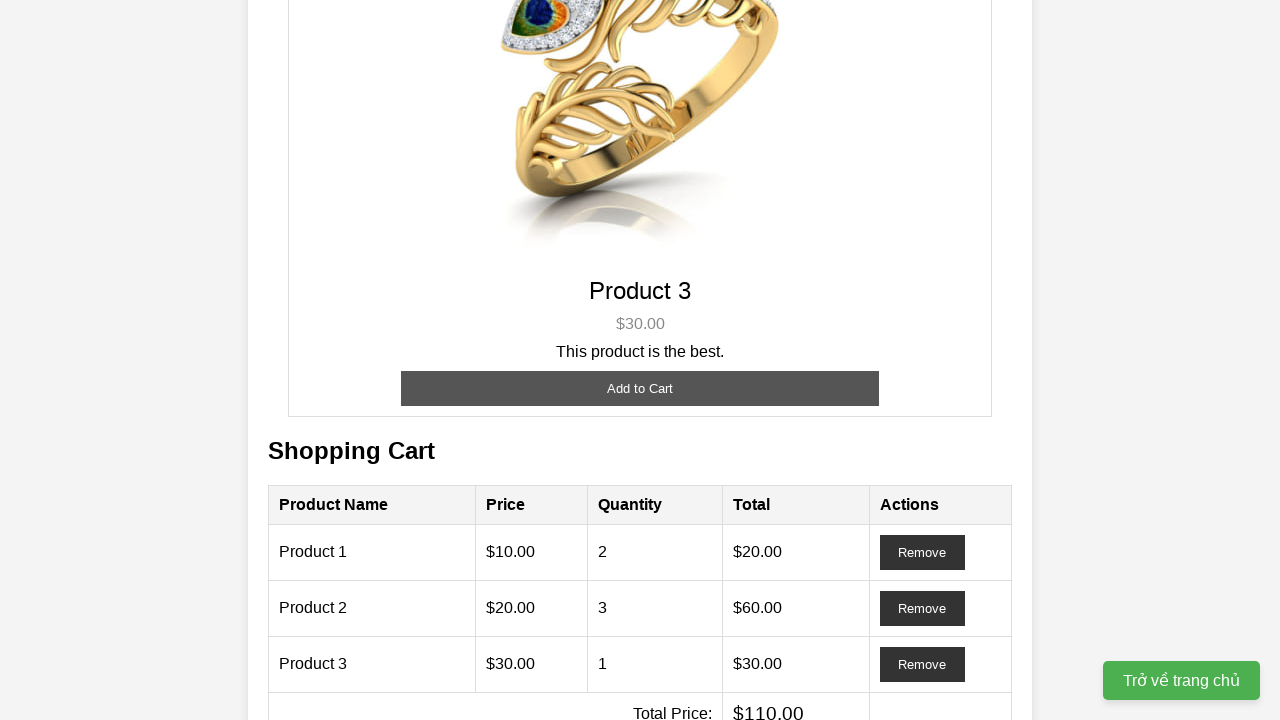

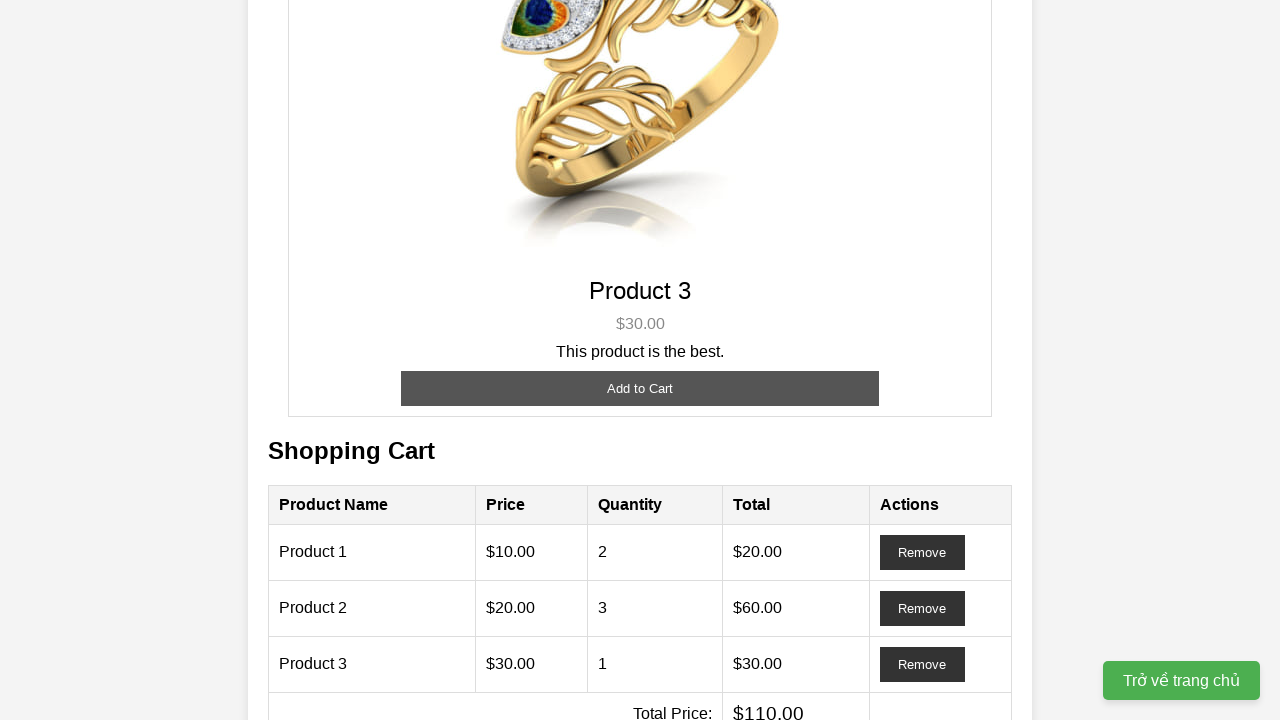